Tests that clicking Clear completed button removes all completed items

Starting URL: https://demo.playwright.dev/todomvc

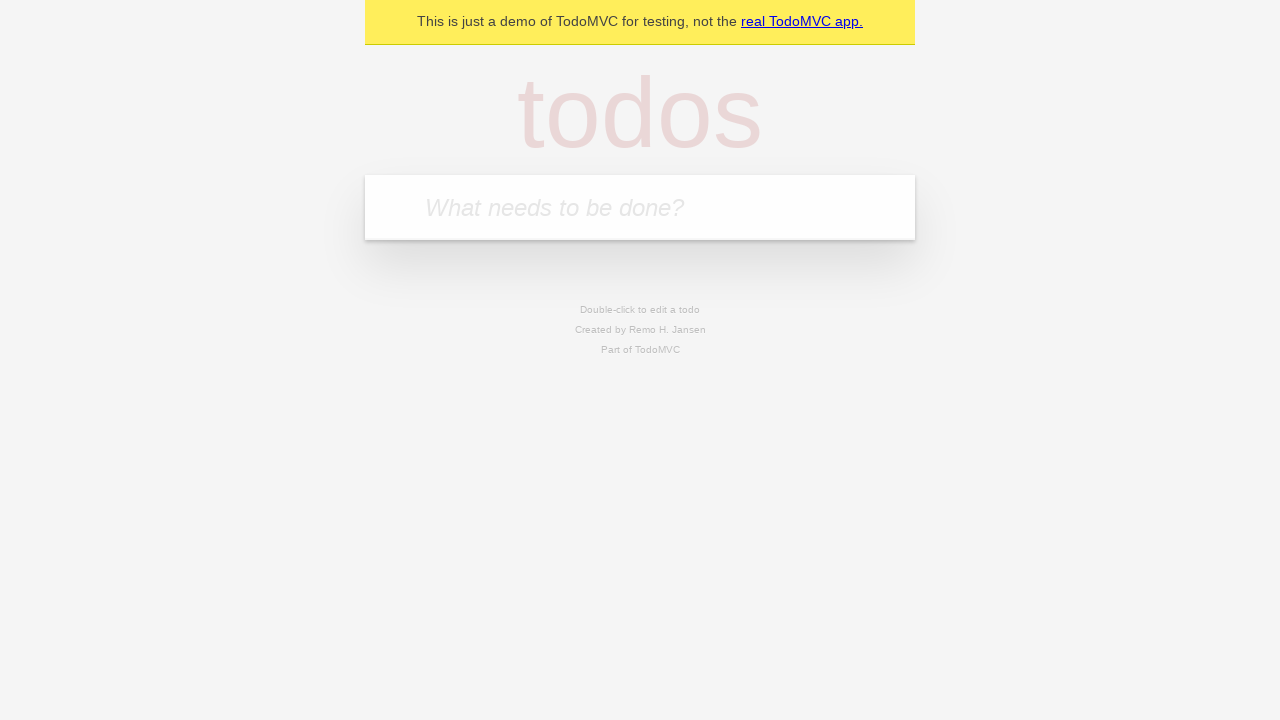

Filled todo input with 'buy some cheese' on internal:attr=[placeholder="What needs to be done?"i]
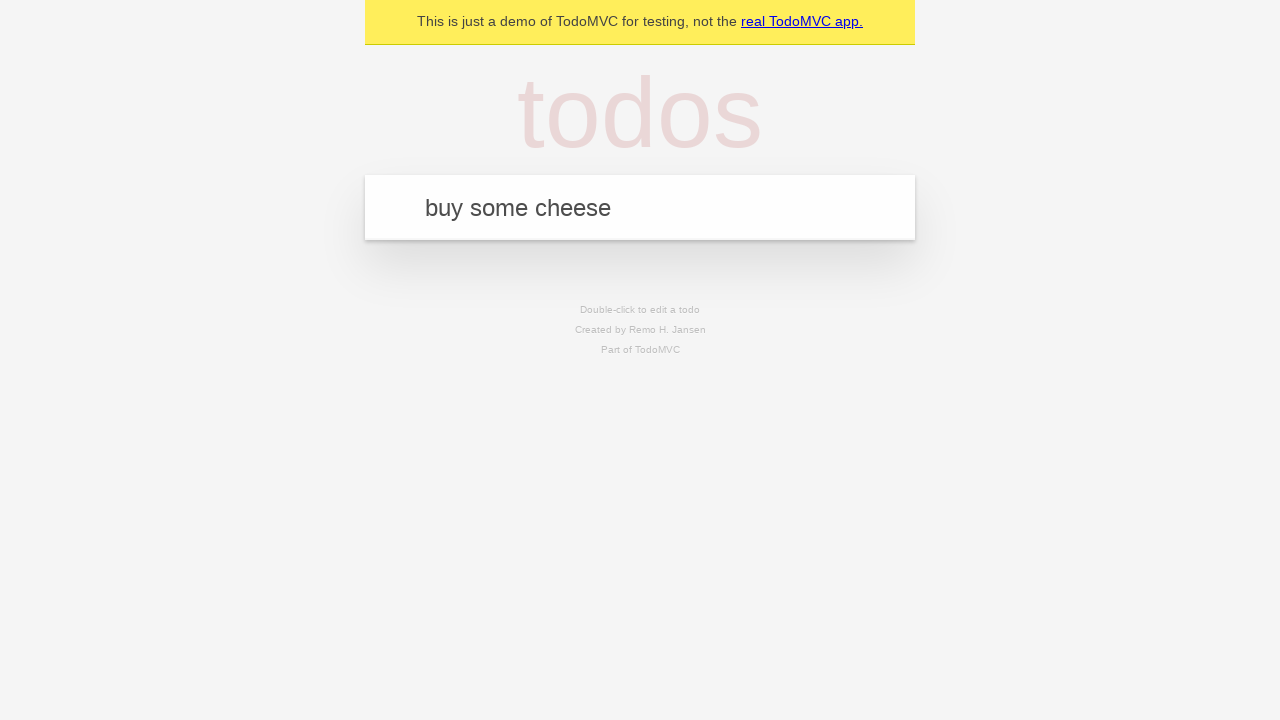

Pressed Enter to add first todo on internal:attr=[placeholder="What needs to be done?"i]
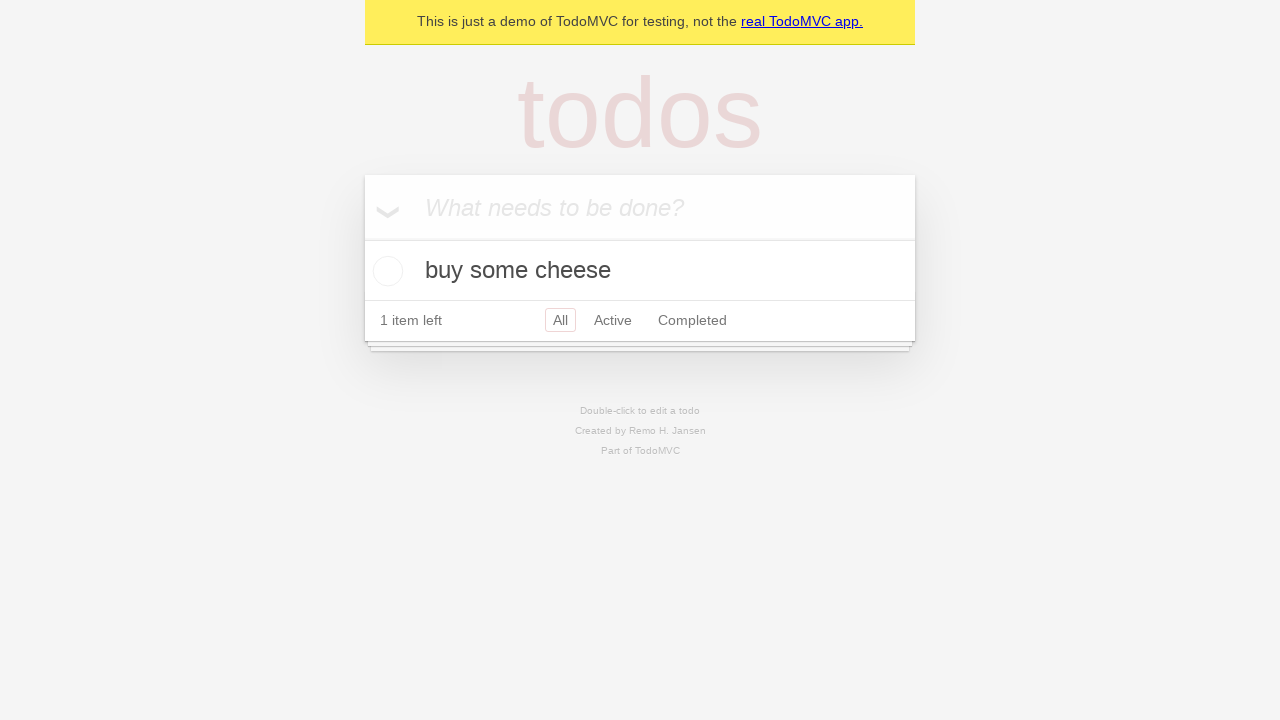

Filled todo input with 'feed the cat' on internal:attr=[placeholder="What needs to be done?"i]
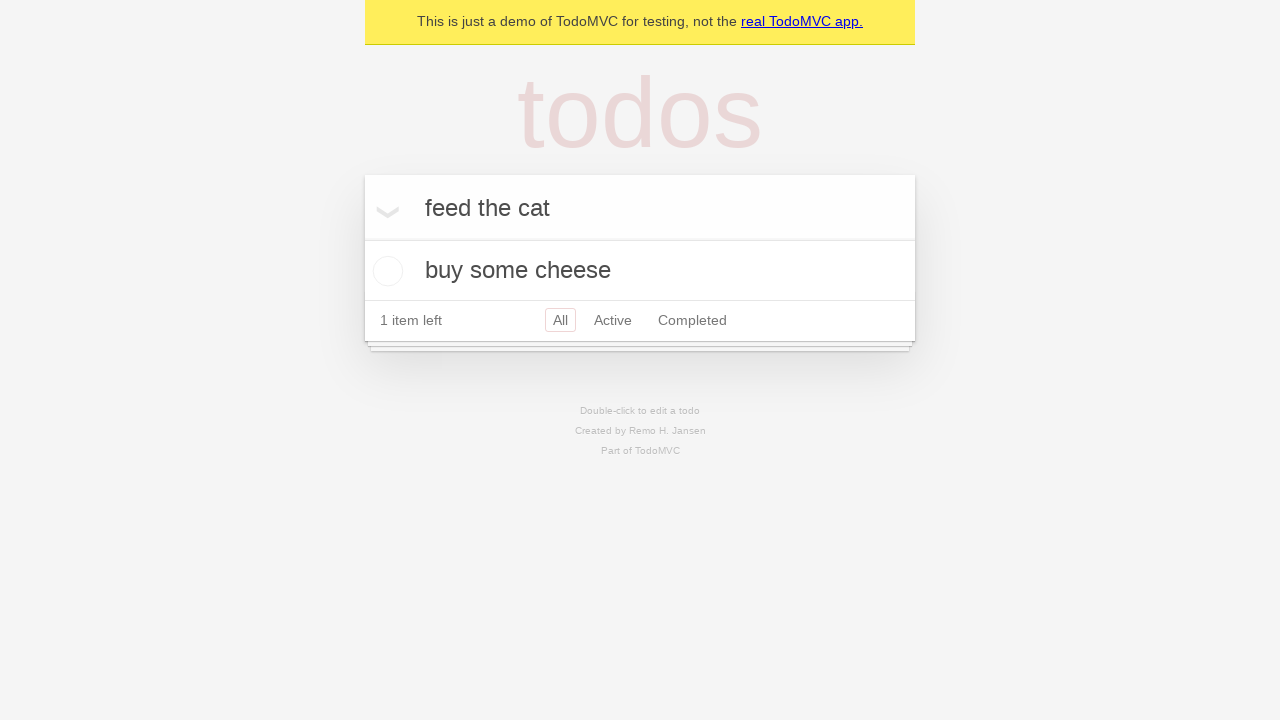

Pressed Enter to add second todo on internal:attr=[placeholder="What needs to be done?"i]
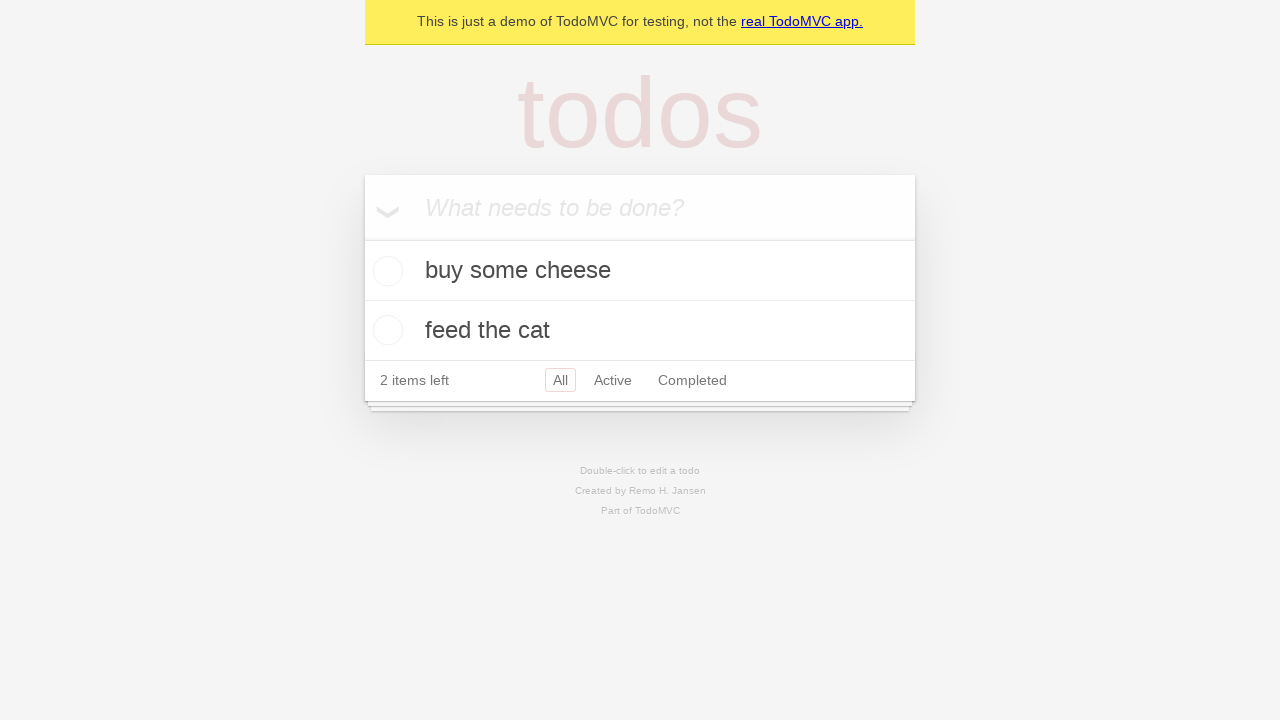

Filled todo input with 'book a doctors appointment' on internal:attr=[placeholder="What needs to be done?"i]
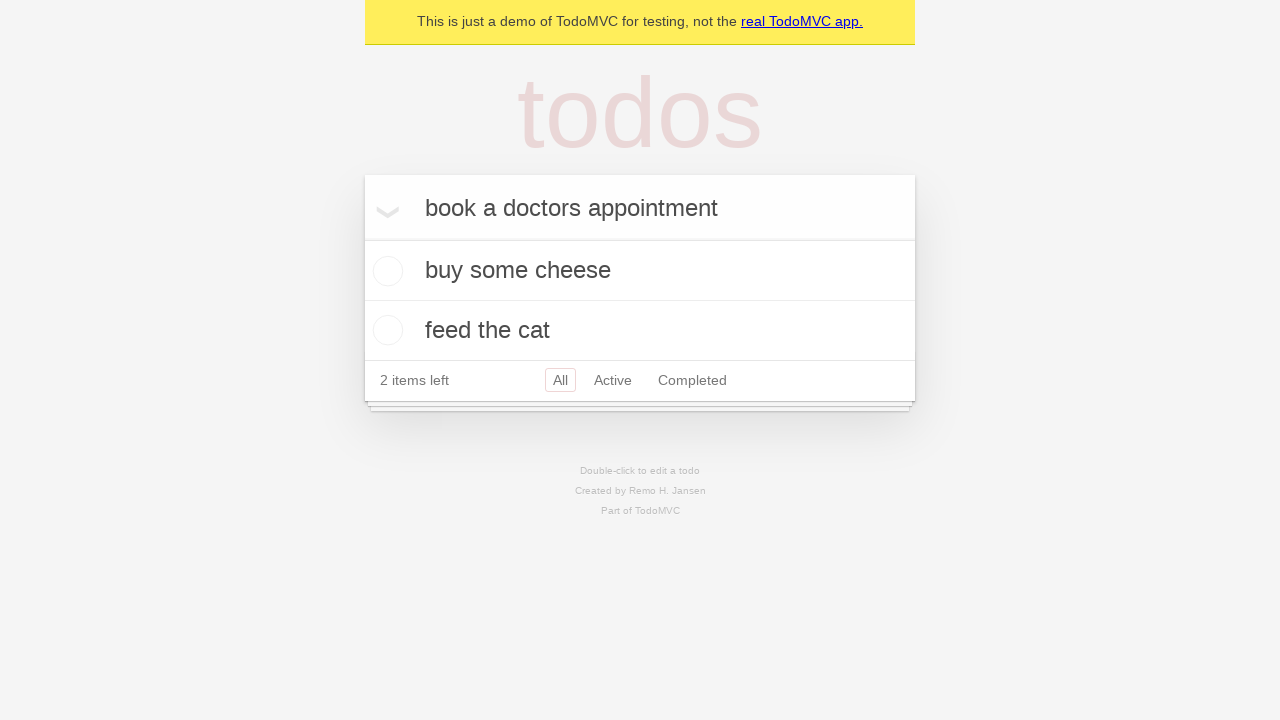

Pressed Enter to add third todo on internal:attr=[placeholder="What needs to be done?"i]
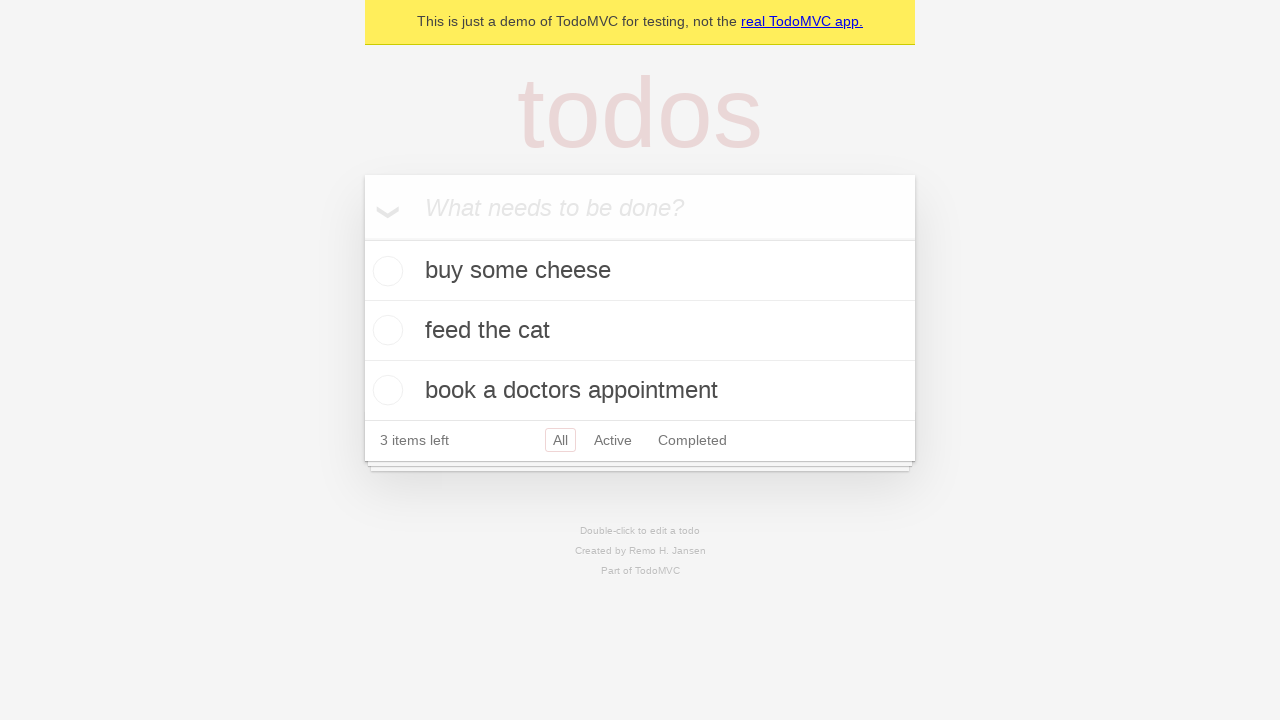

Checked the second todo item to mark it as completed at (385, 330) on internal:testid=[data-testid="todo-item"s] >> nth=1 >> internal:role=checkbox
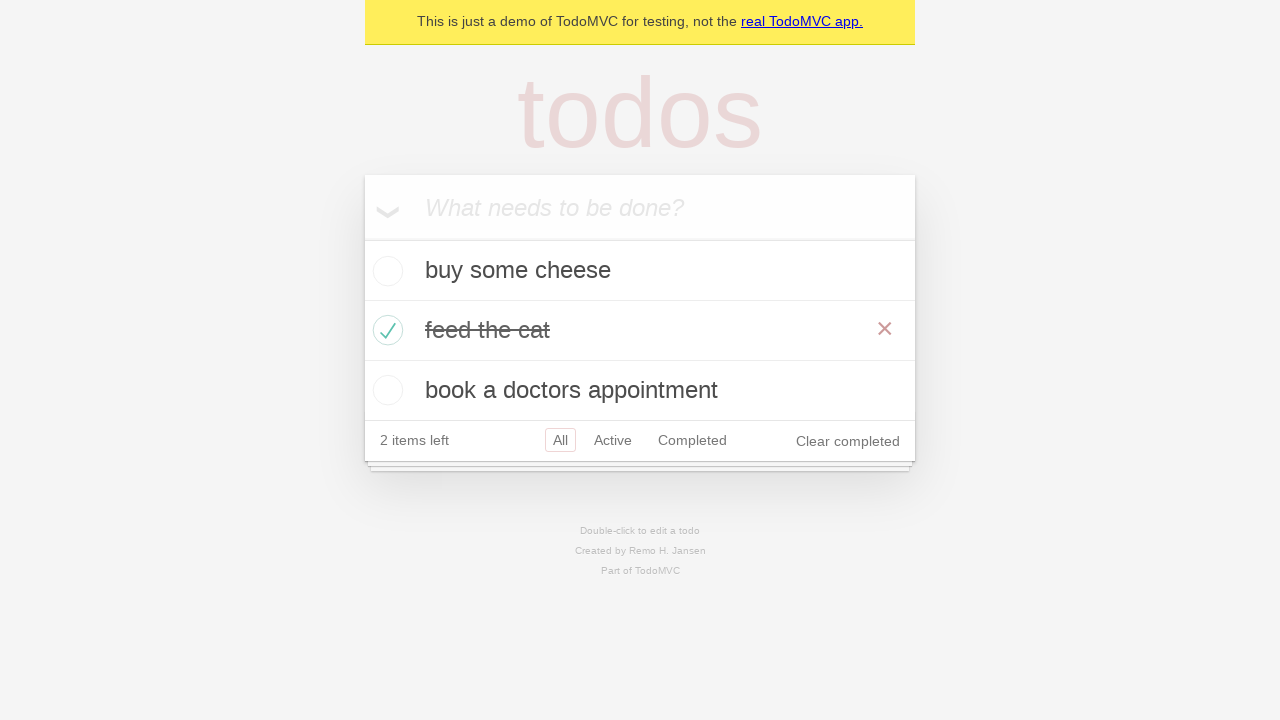

Clicked 'Clear completed' button to remove completed items at (848, 441) on internal:role=button[name="Clear completed"i]
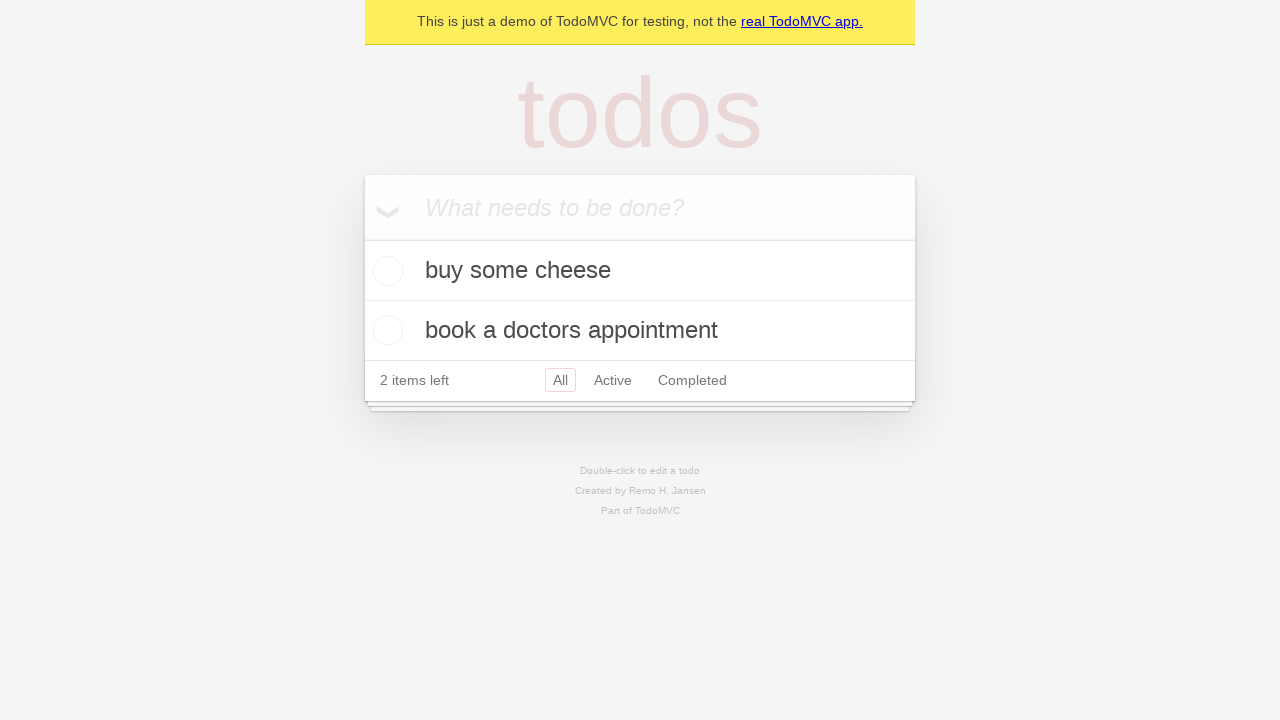

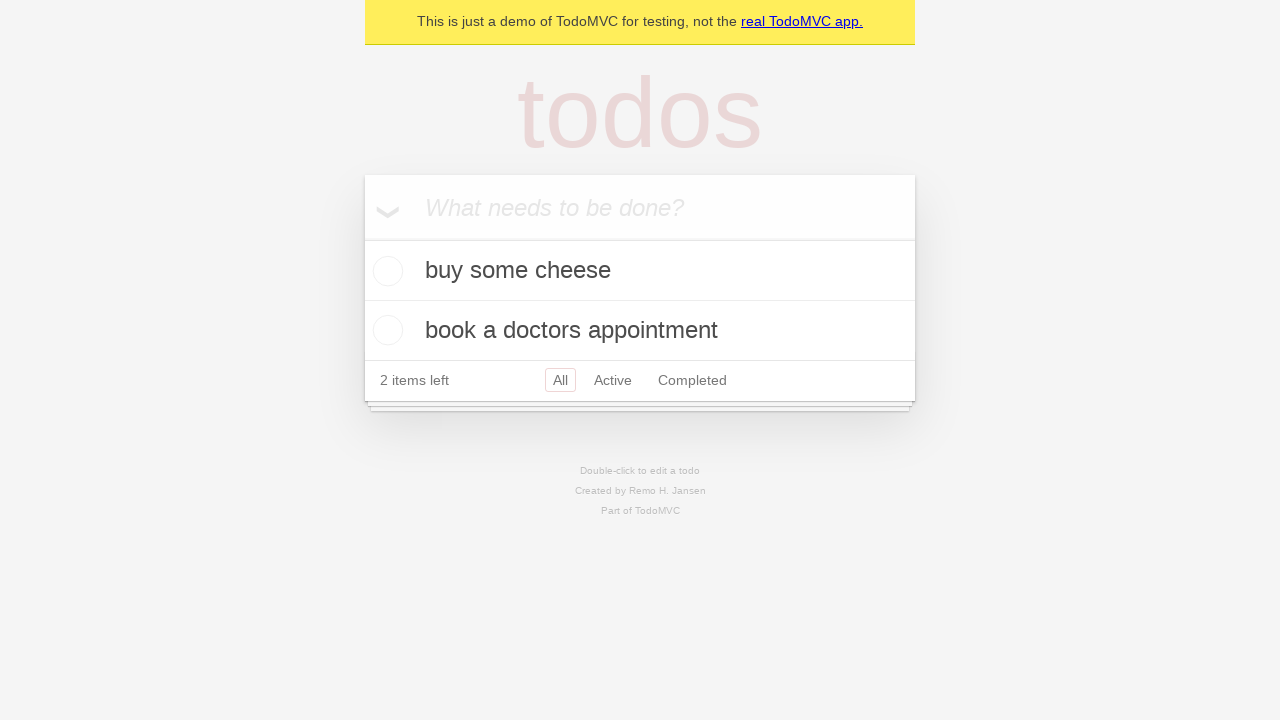